Tests FAQ section by clicking question 2 and verifying the answer about rental period calculation is displayed

Starting URL: https://qa-scooter.praktikum-services.ru/

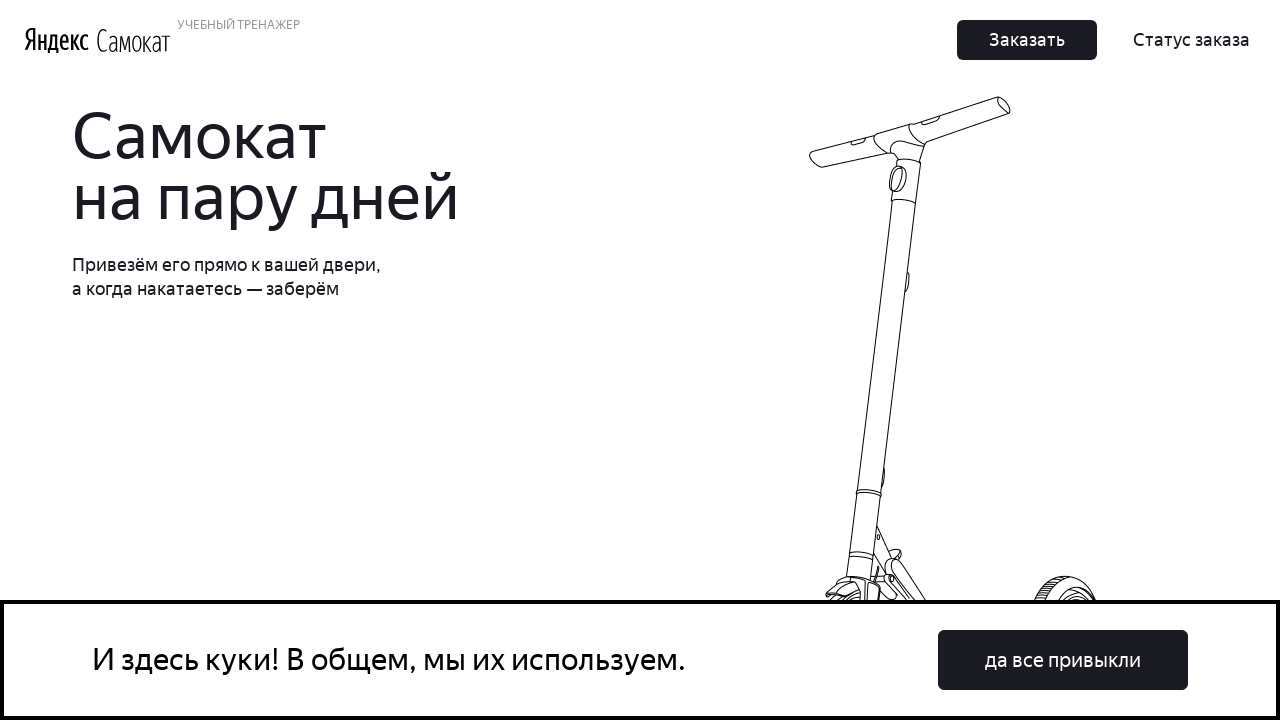

Clicked cookie consent button at (1063, 660) on button:has-text('да все'), button:has-text('cookie'), .Cookie_Button__1_1HZ
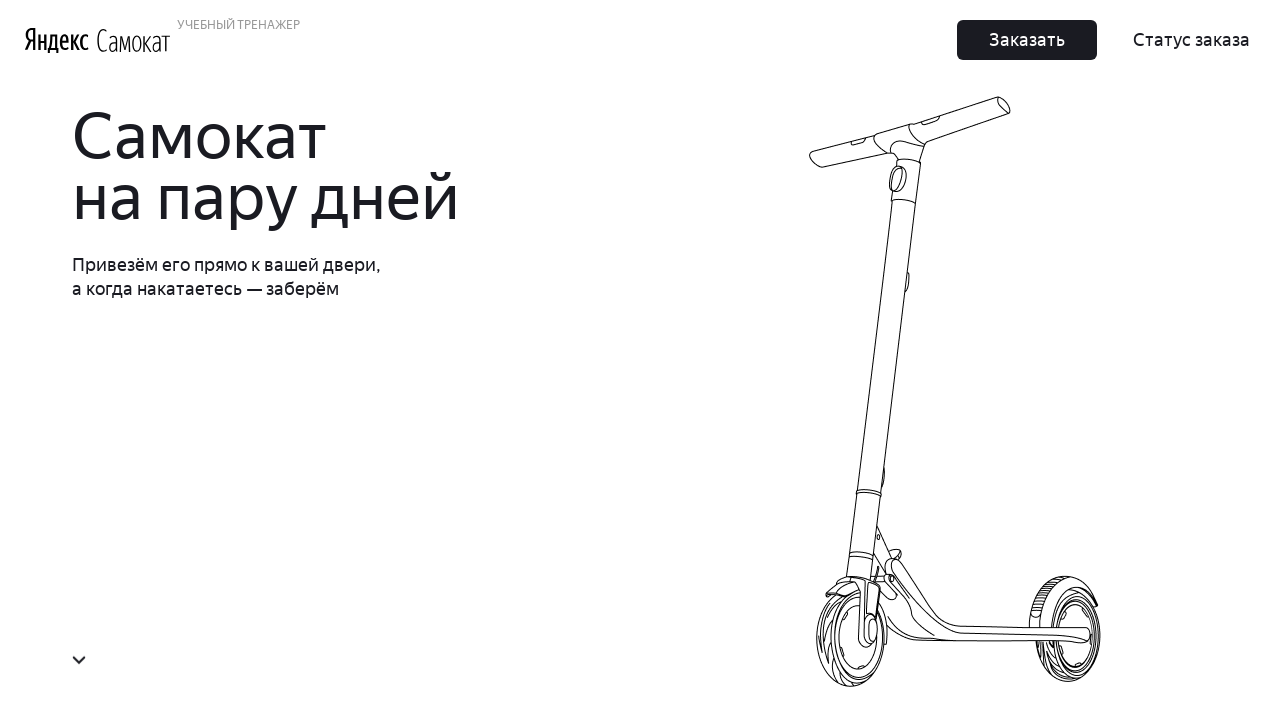

Scrolled to FAQ question 2
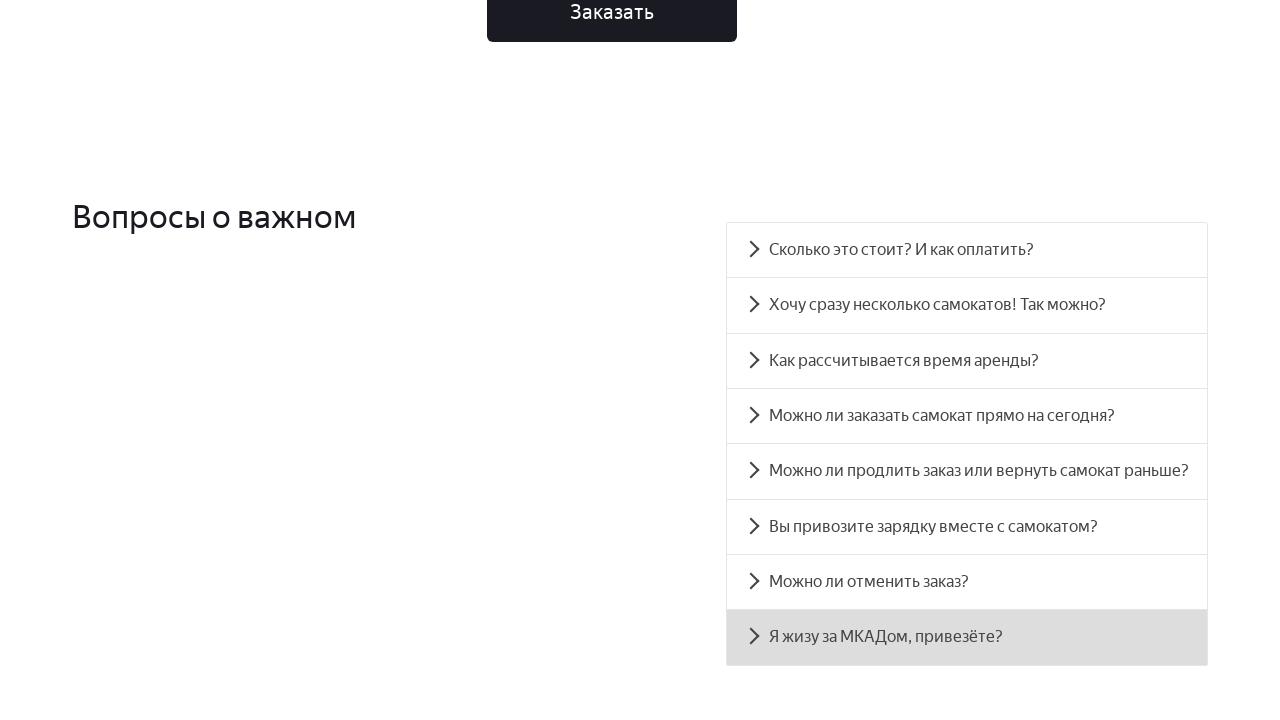

Clicked on FAQ question 2 about rental period calculation at (967, 360) on .accordion__item >> nth=2
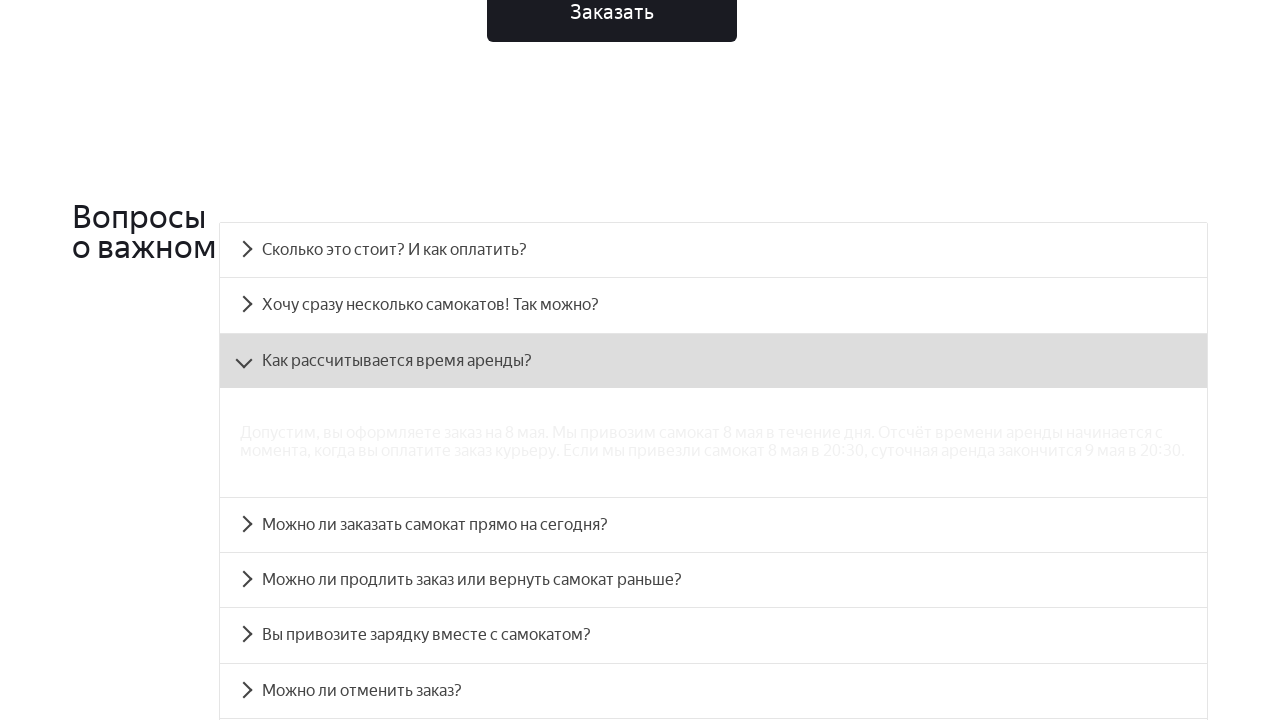

Verified answer about rental period calculation is displayed
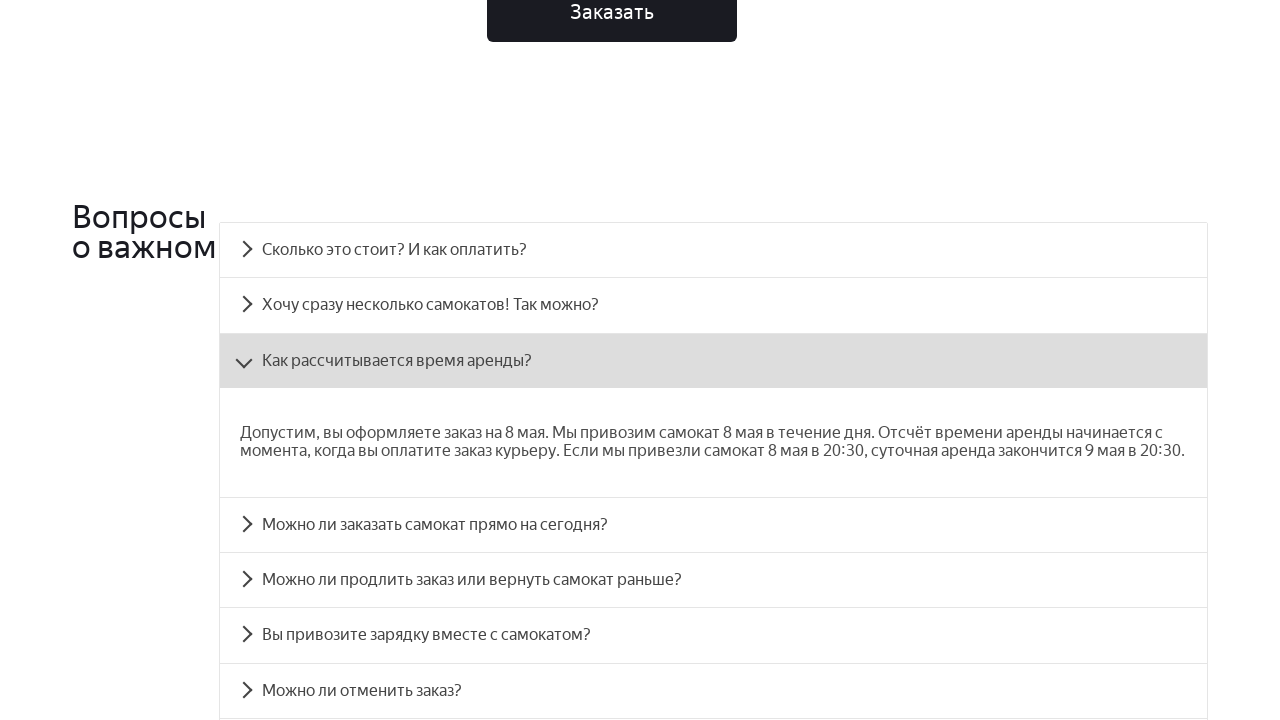

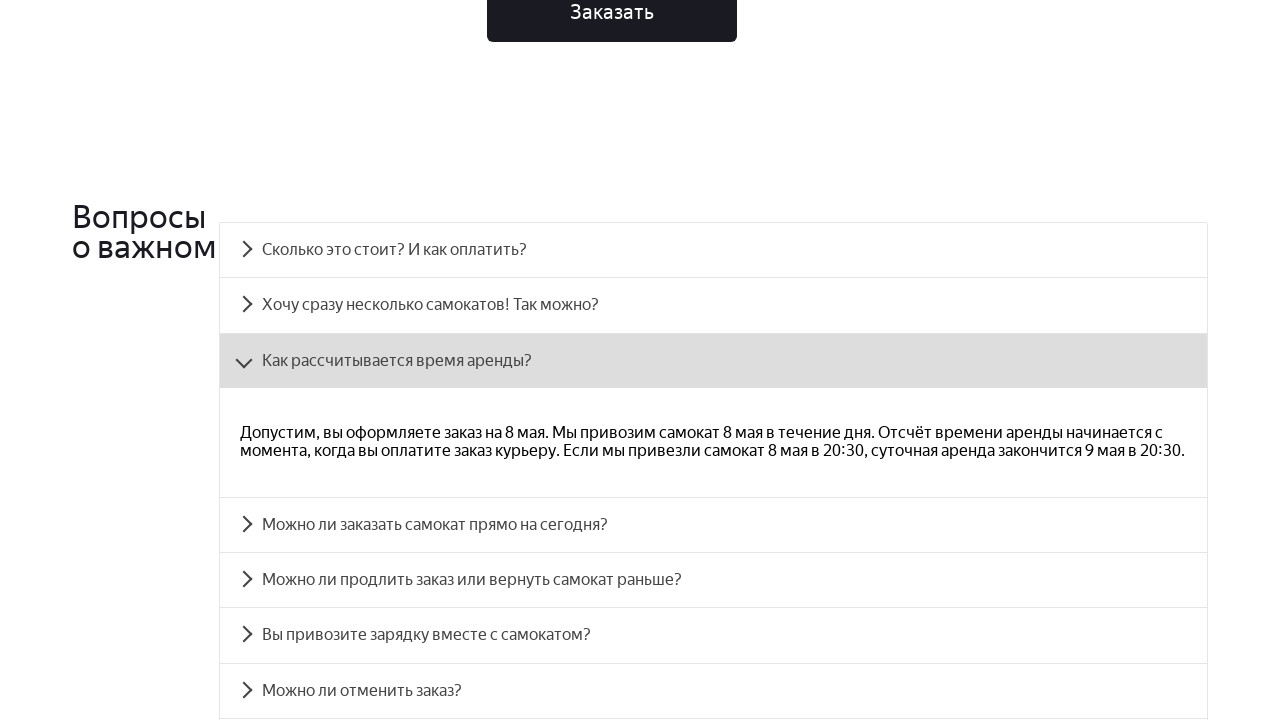